Navigates to SpaceX homepage and verifies the page title is "SpaceX"

Starting URL: https://www.spacex.com/

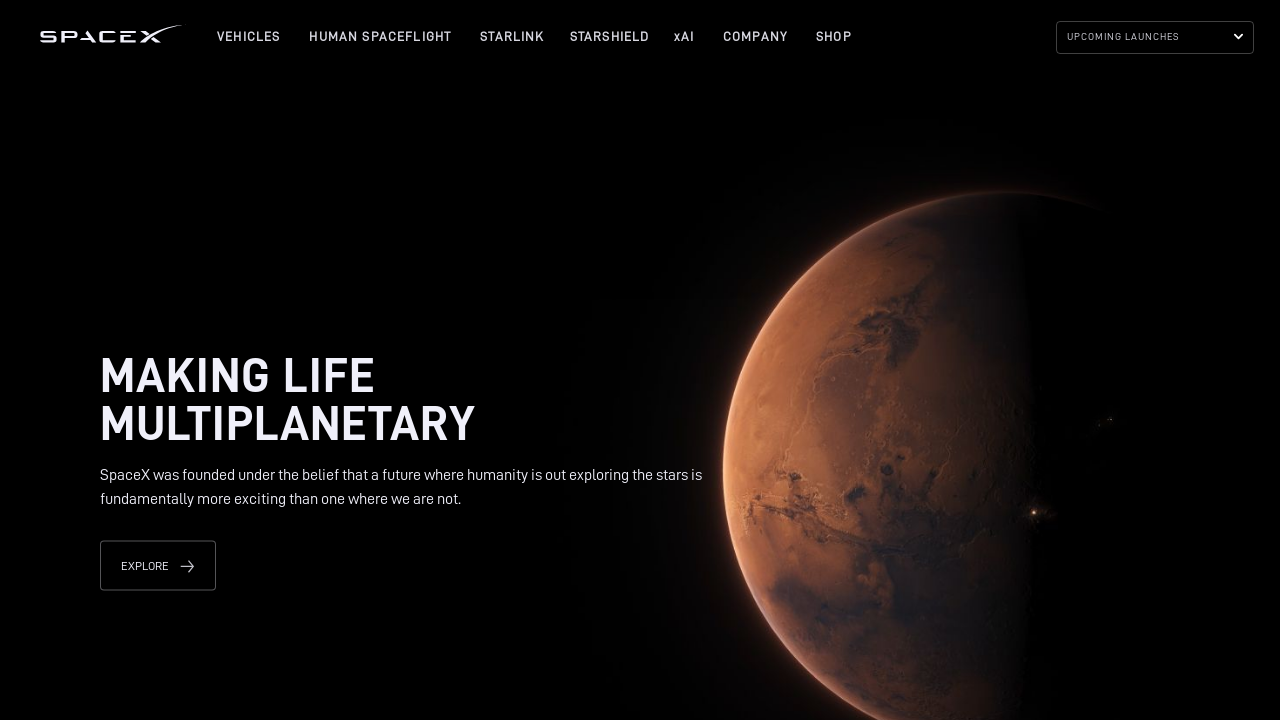

Navigated to SpaceX homepage
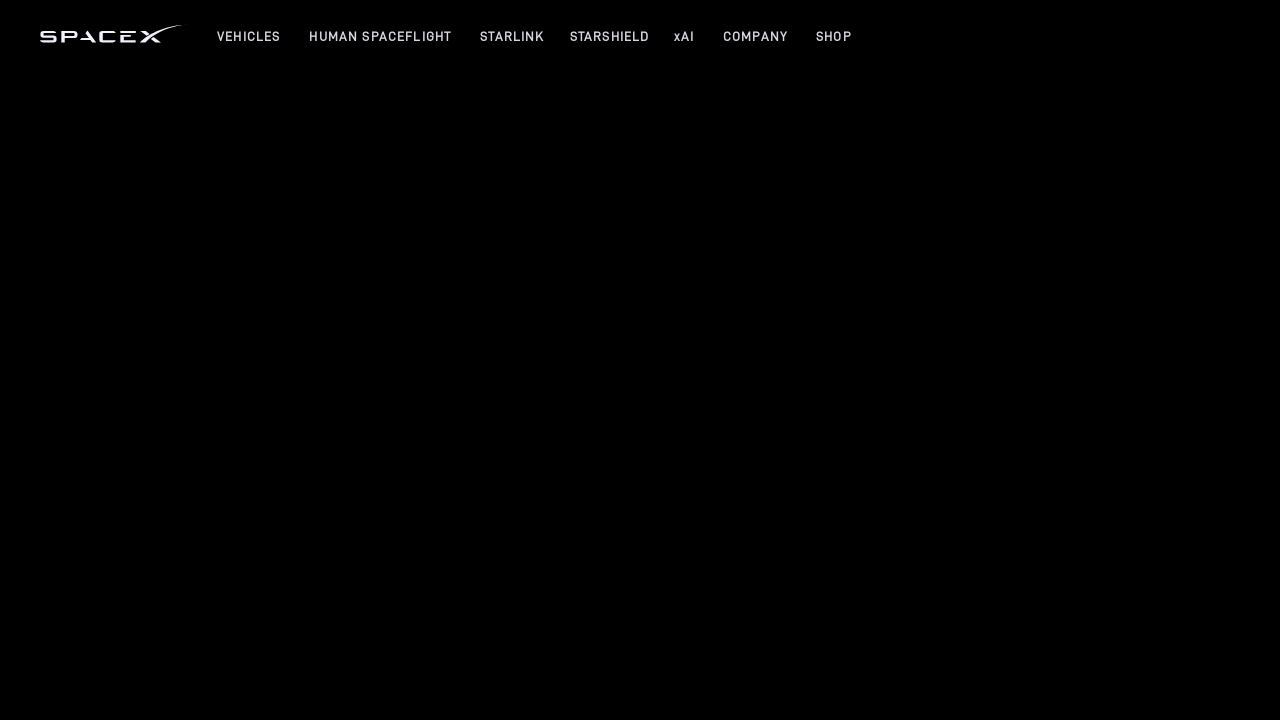

Verified page title is 'SpaceX'
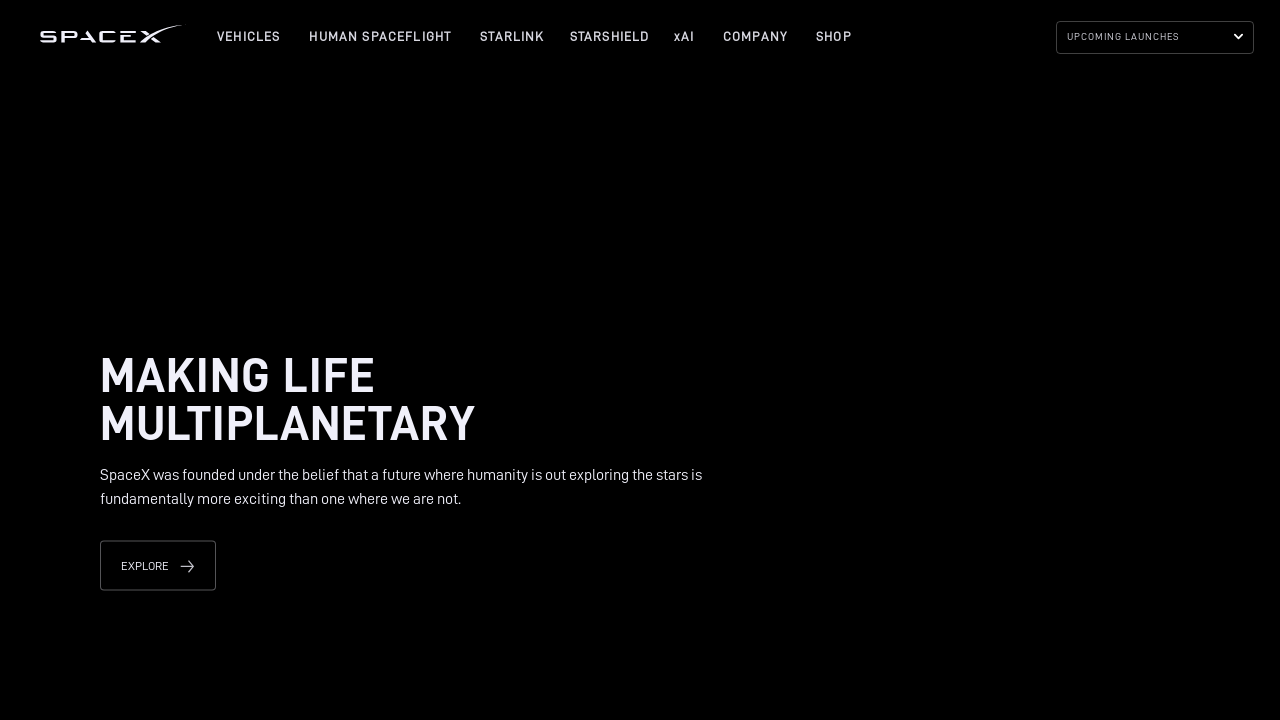

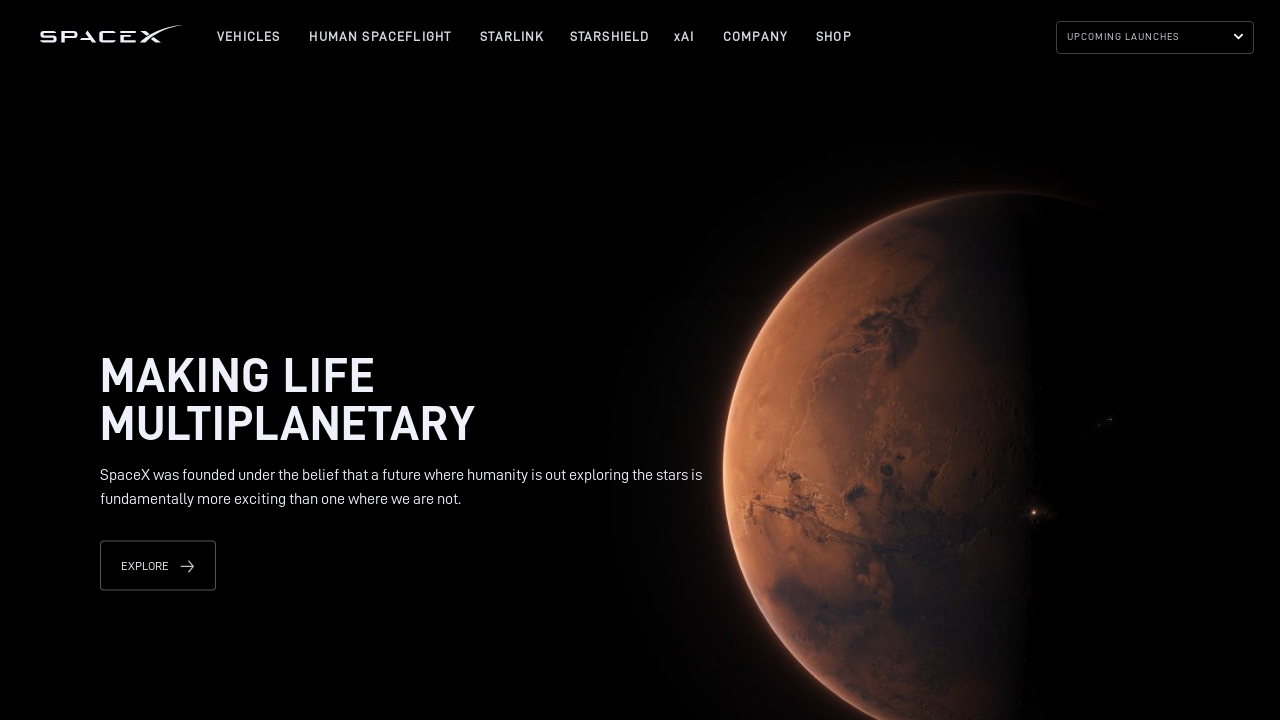